Tests that new items are appended to the bottom of the todo list and counter displays correctly

Starting URL: https://demo.playwright.dev/todomvc

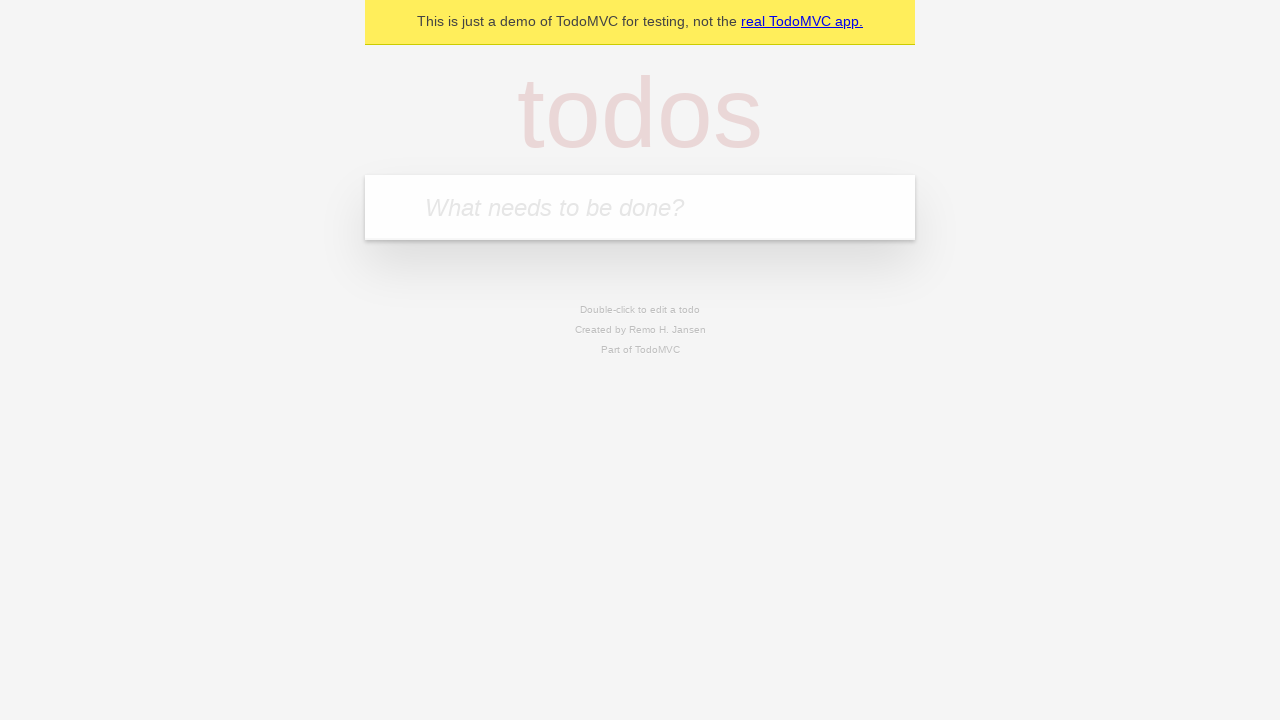

Filled new todo field with 'buy some cheese' on internal:attr=[placeholder="What needs to be done?"i]
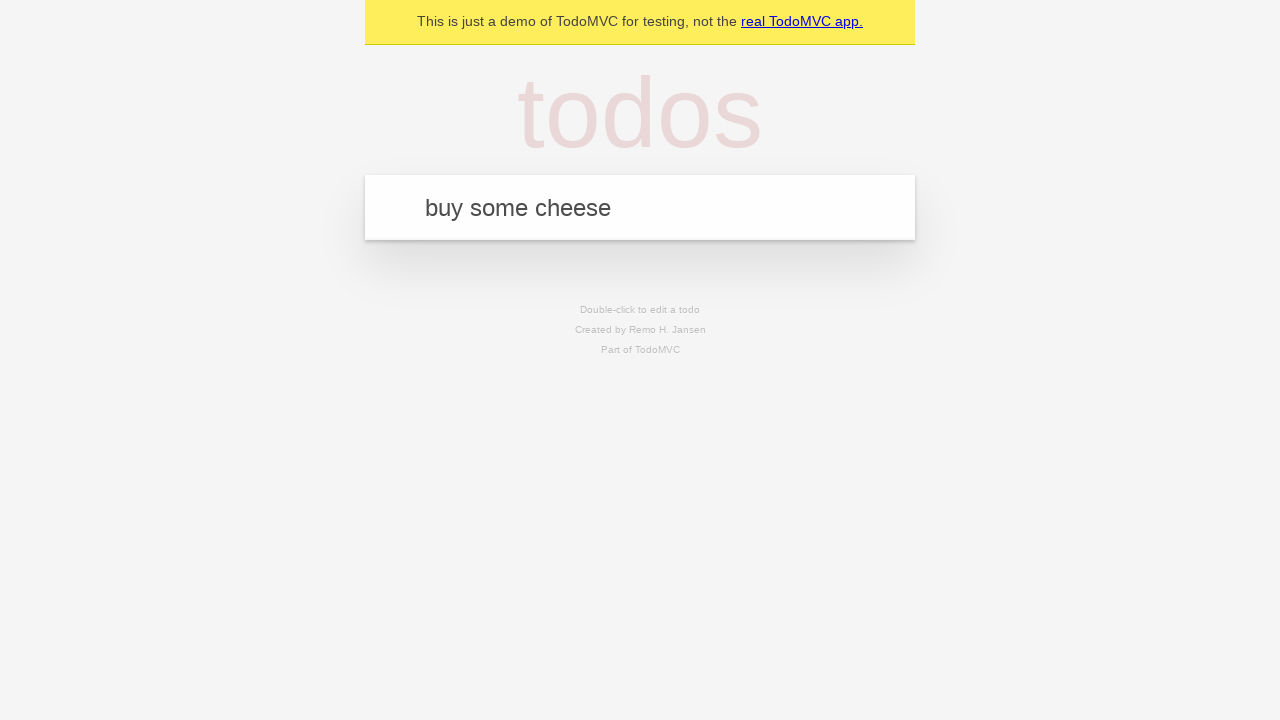

Pressed Enter to add 'buy some cheese' to the todo list on internal:attr=[placeholder="What needs to be done?"i]
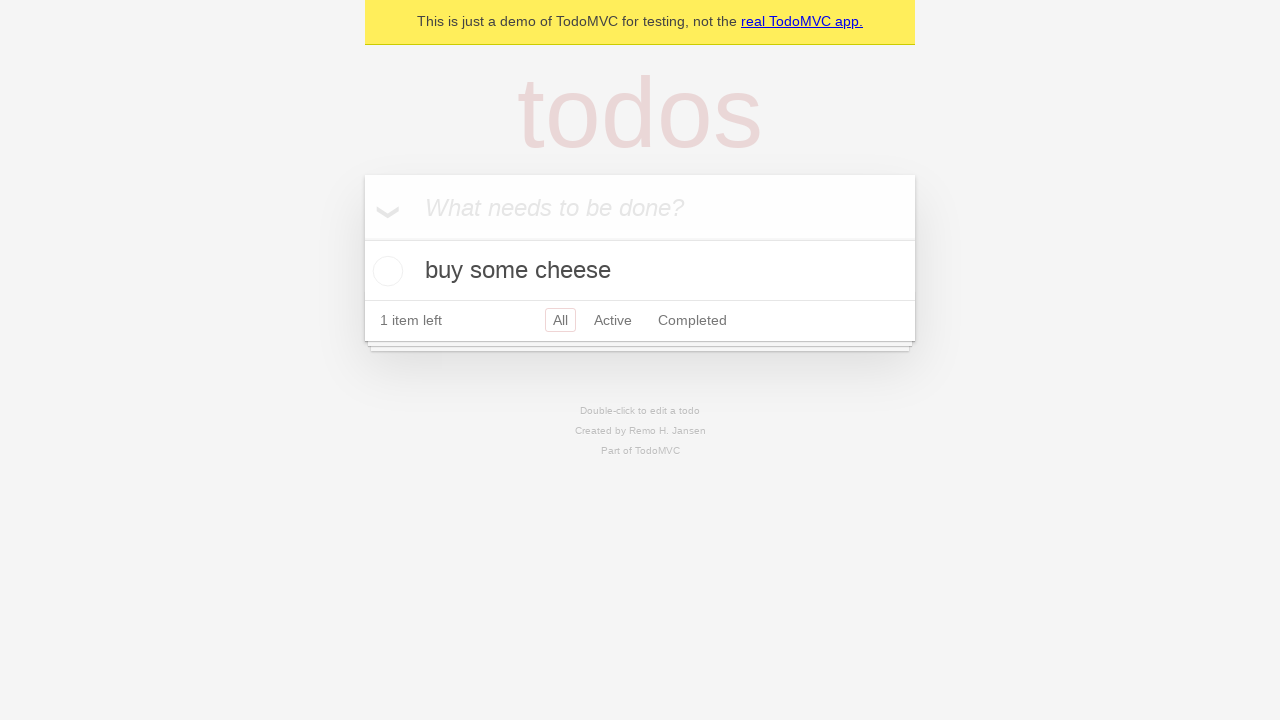

Filled new todo field with 'feed the cat' on internal:attr=[placeholder="What needs to be done?"i]
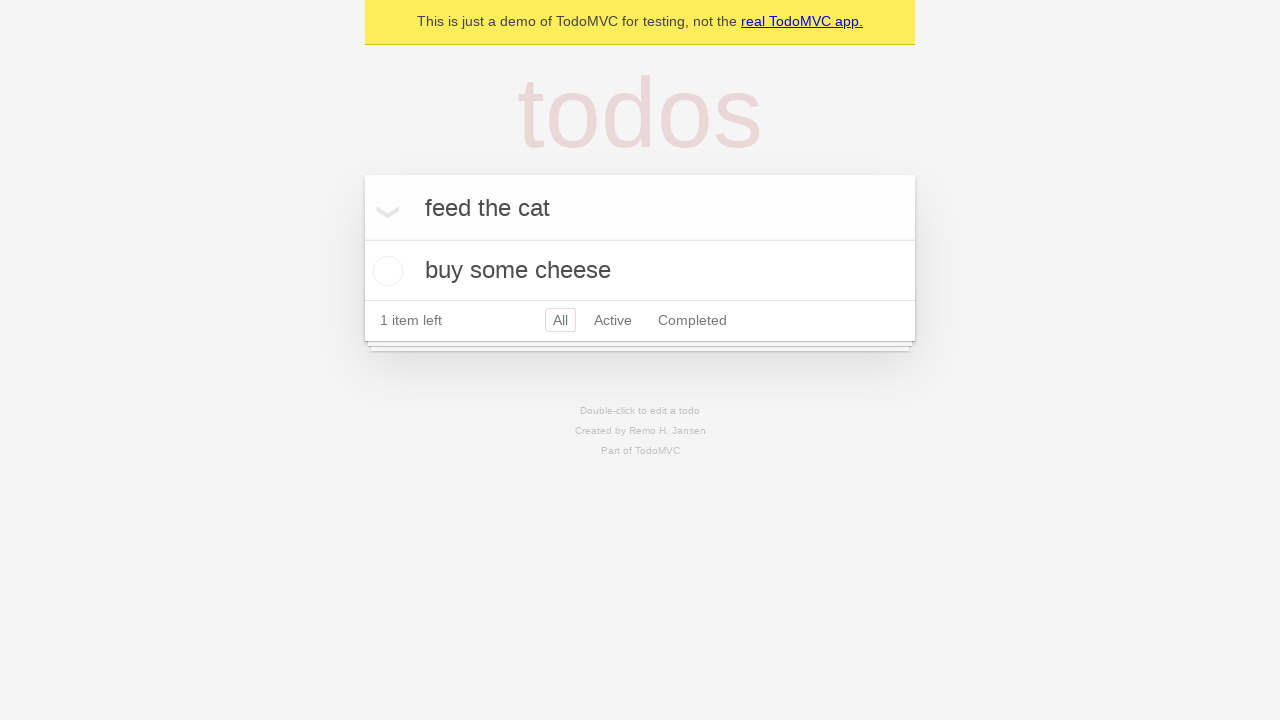

Pressed Enter to add 'feed the cat' to the todo list on internal:attr=[placeholder="What needs to be done?"i]
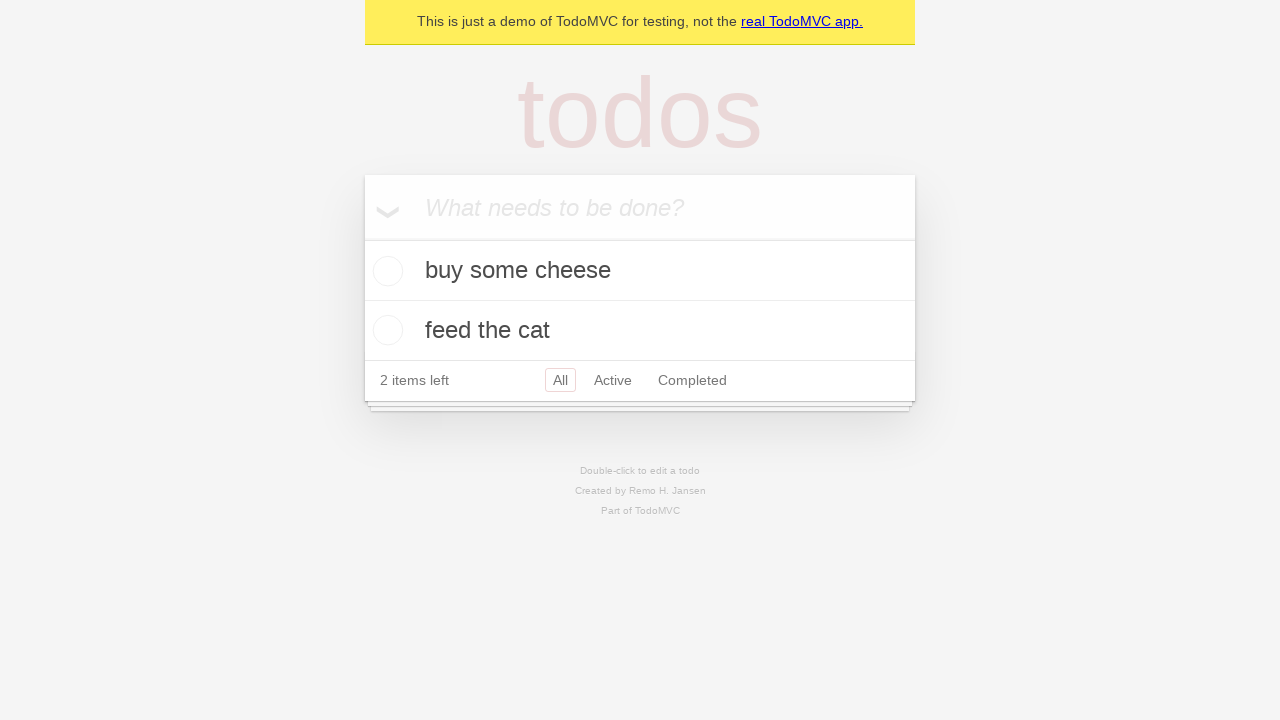

Filled new todo field with 'book a doctors appointment' on internal:attr=[placeholder="What needs to be done?"i]
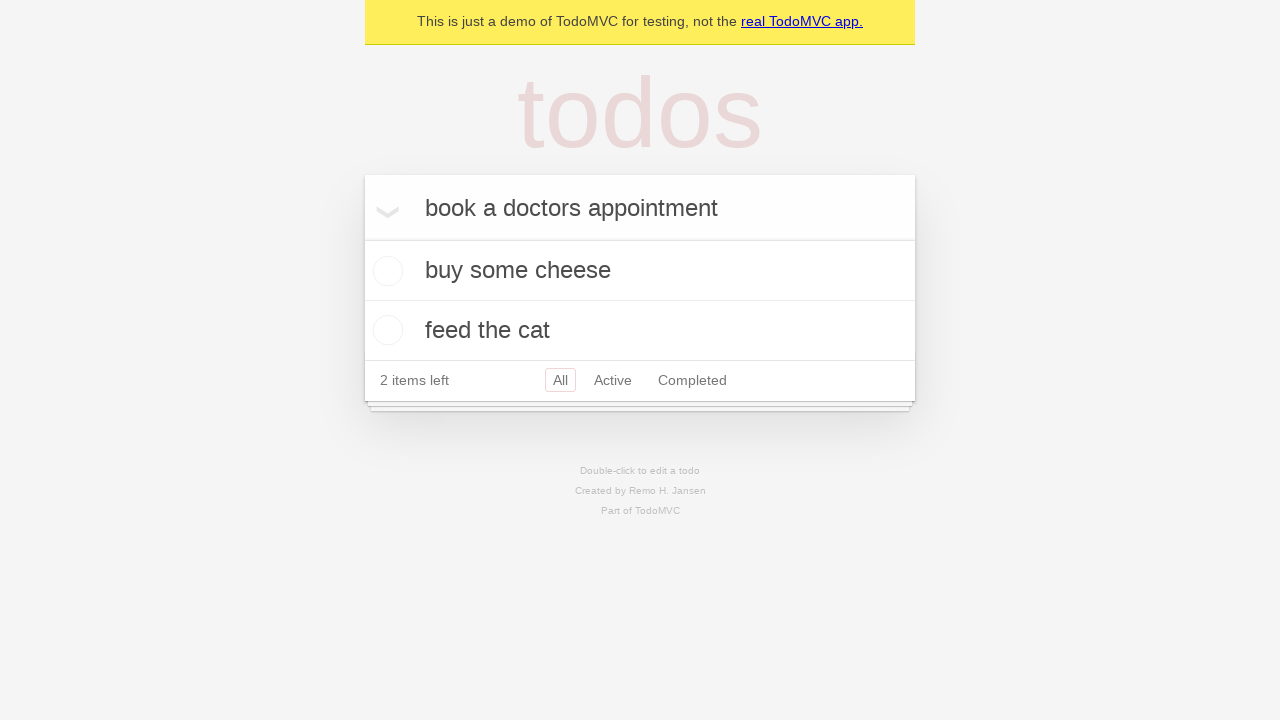

Pressed Enter to add 'book a doctors appointment' to the todo list on internal:attr=[placeholder="What needs to be done?"i]
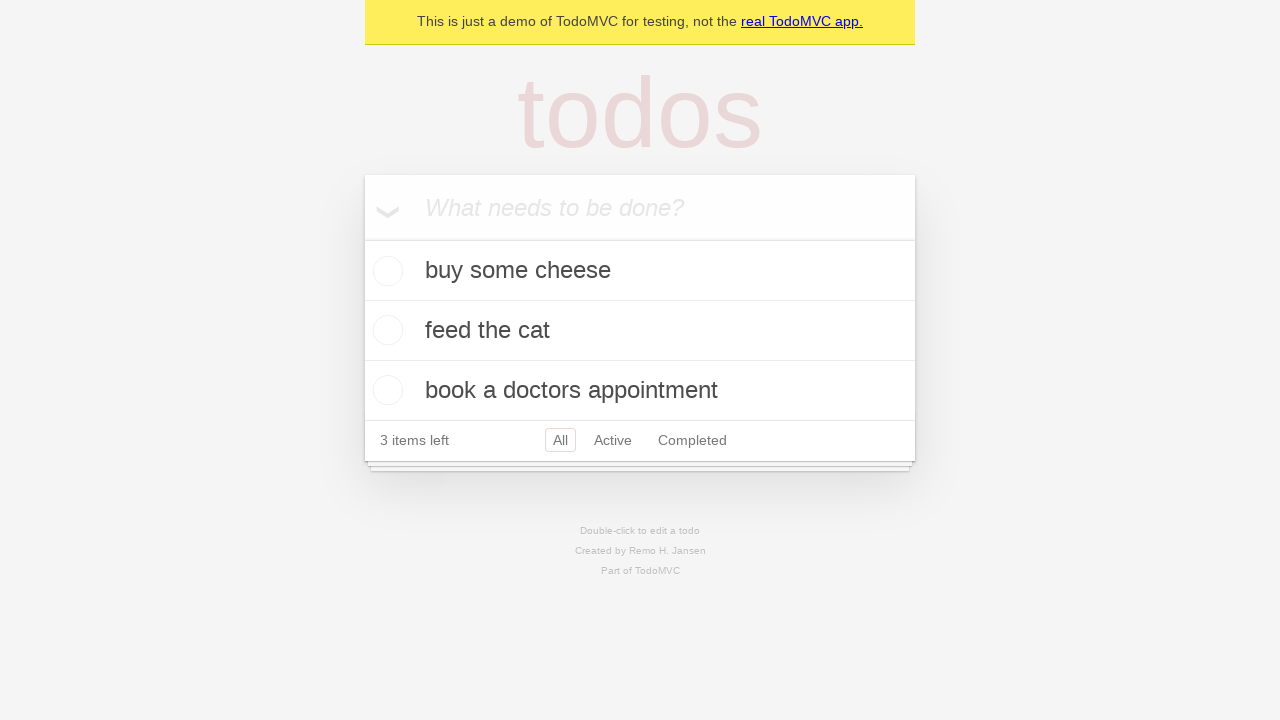

Todo counter element loaded - all 3 items appended to list
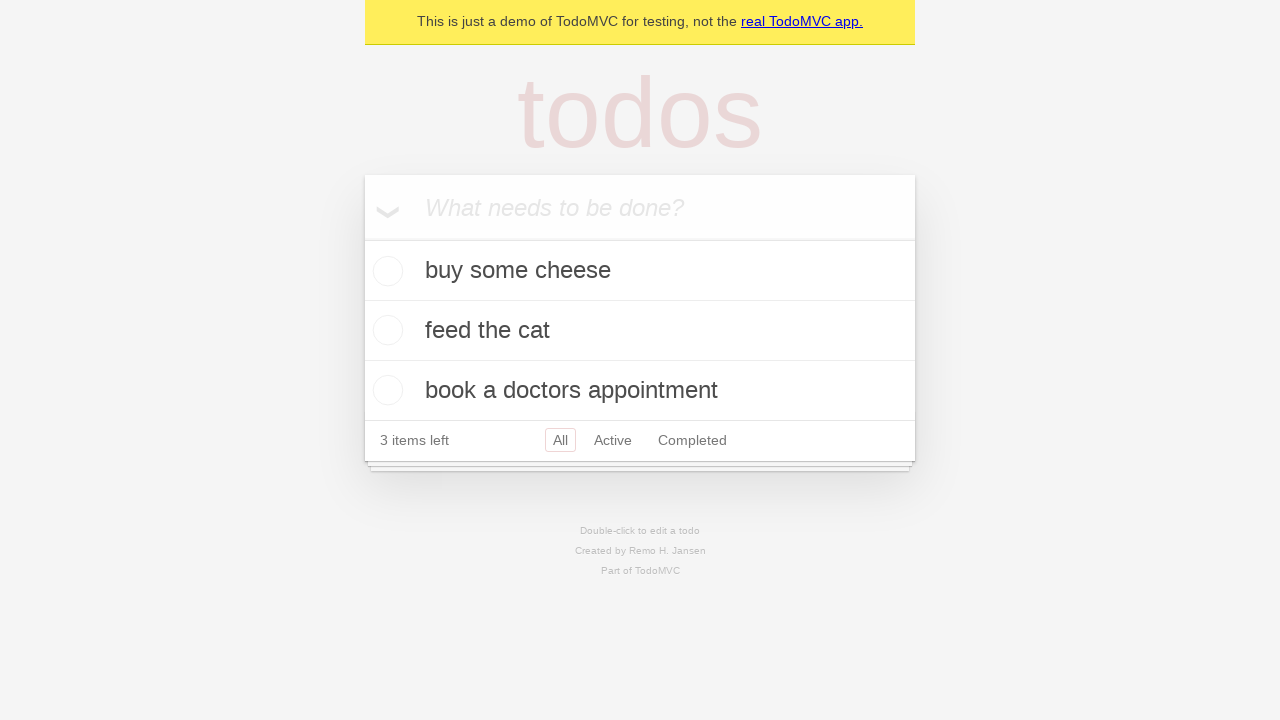

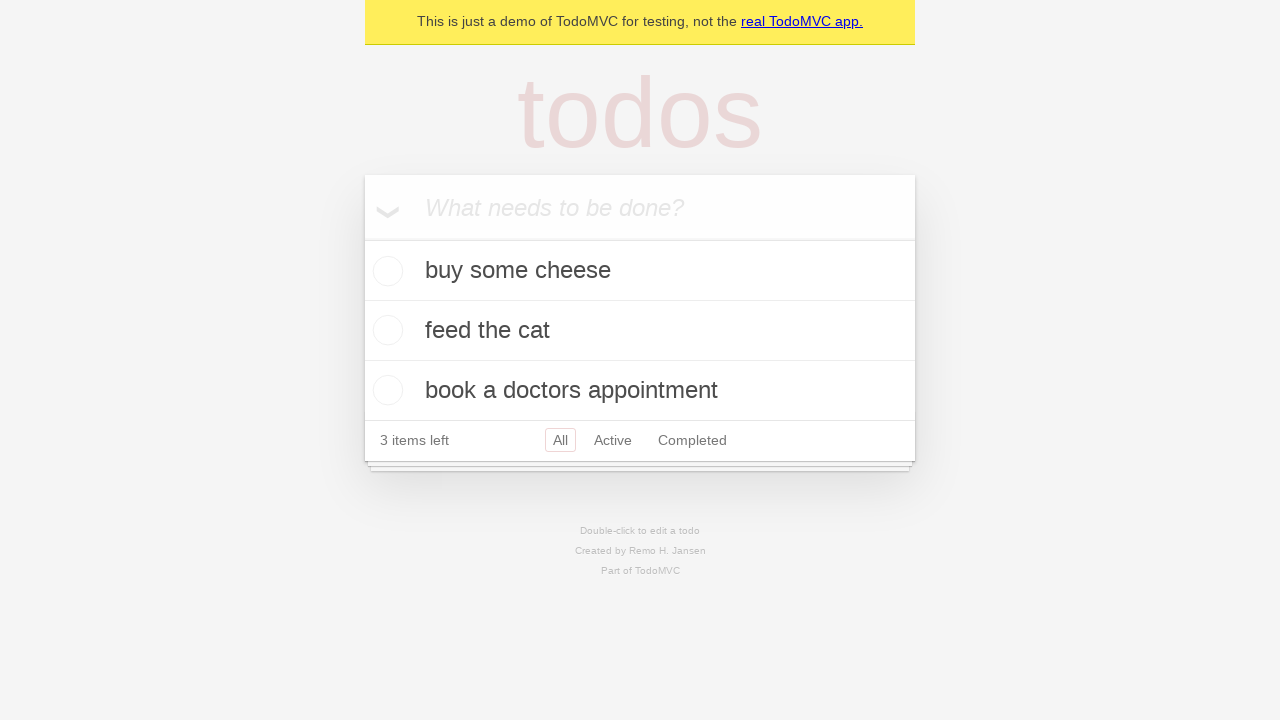